Navigates to Dassault Aviation website and then navigates to different sections (groups and space pages) using URL construction

Starting URL: https://www.dassault-aviation.com/en/

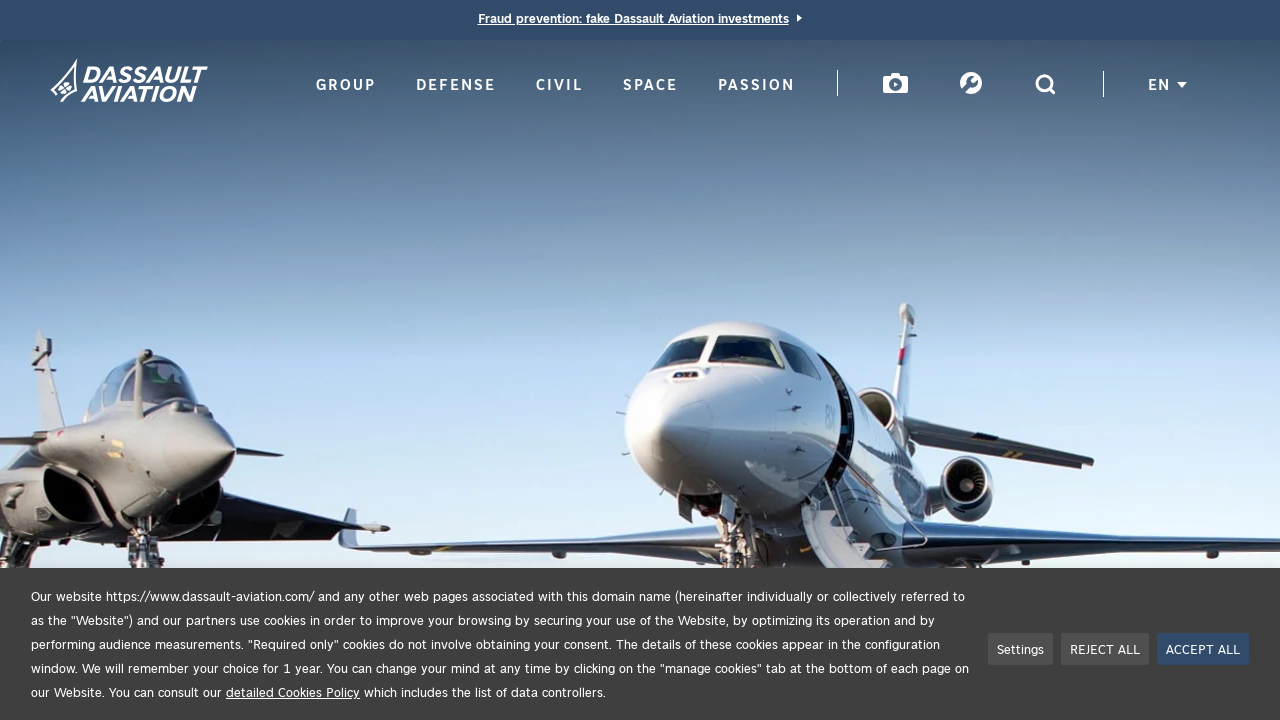

Navigated to Dassault Aviation groups page
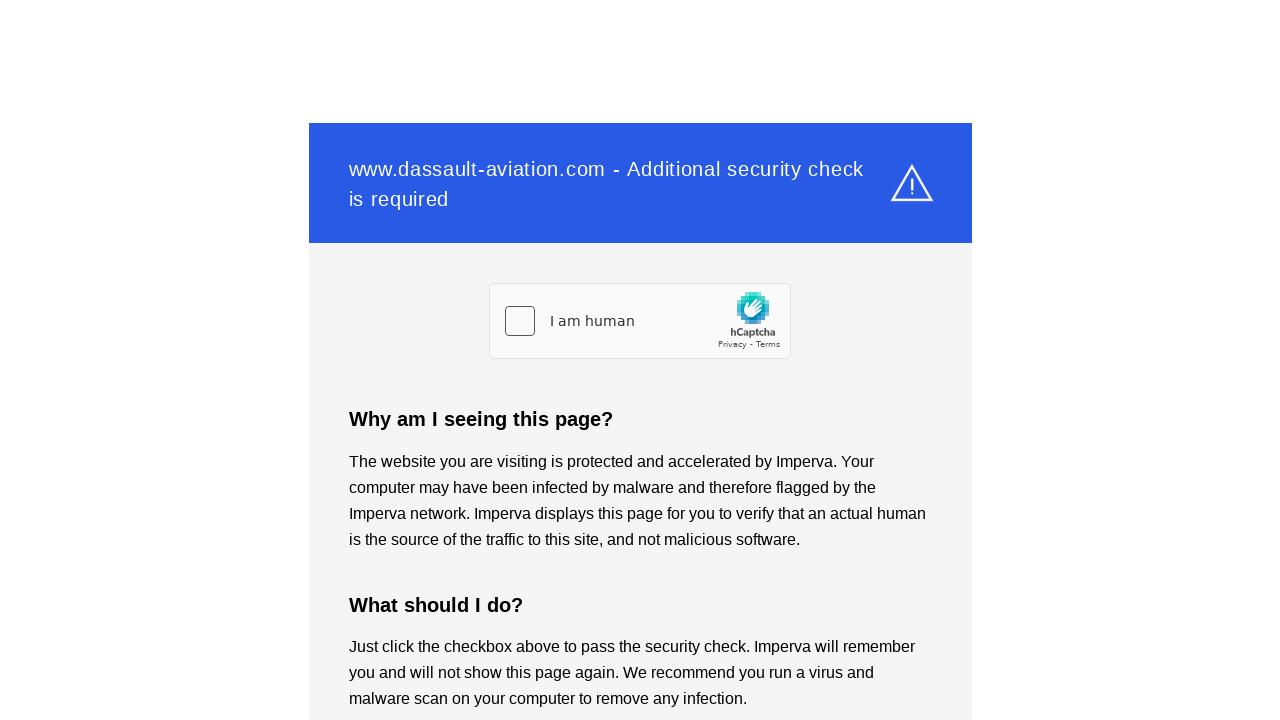

Groups page fully loaded (networkidle)
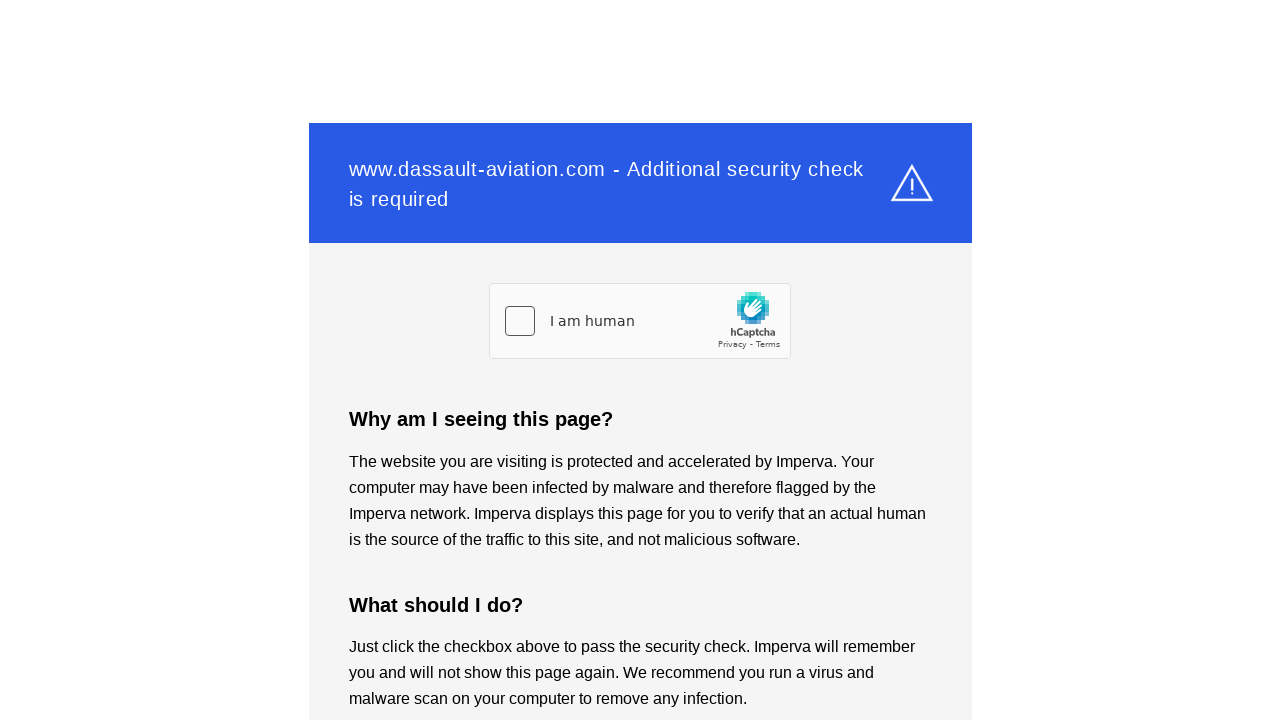

Navigated to Dassault Aviation space page
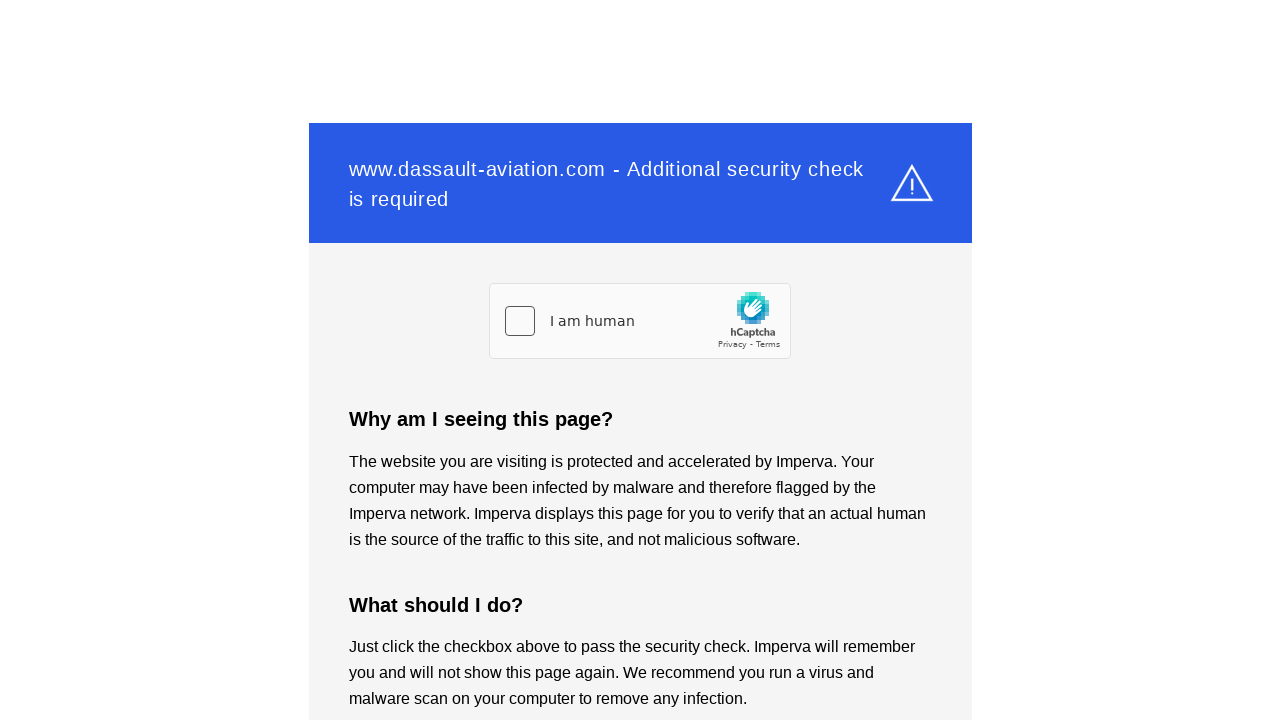

Space page fully loaded (networkidle)
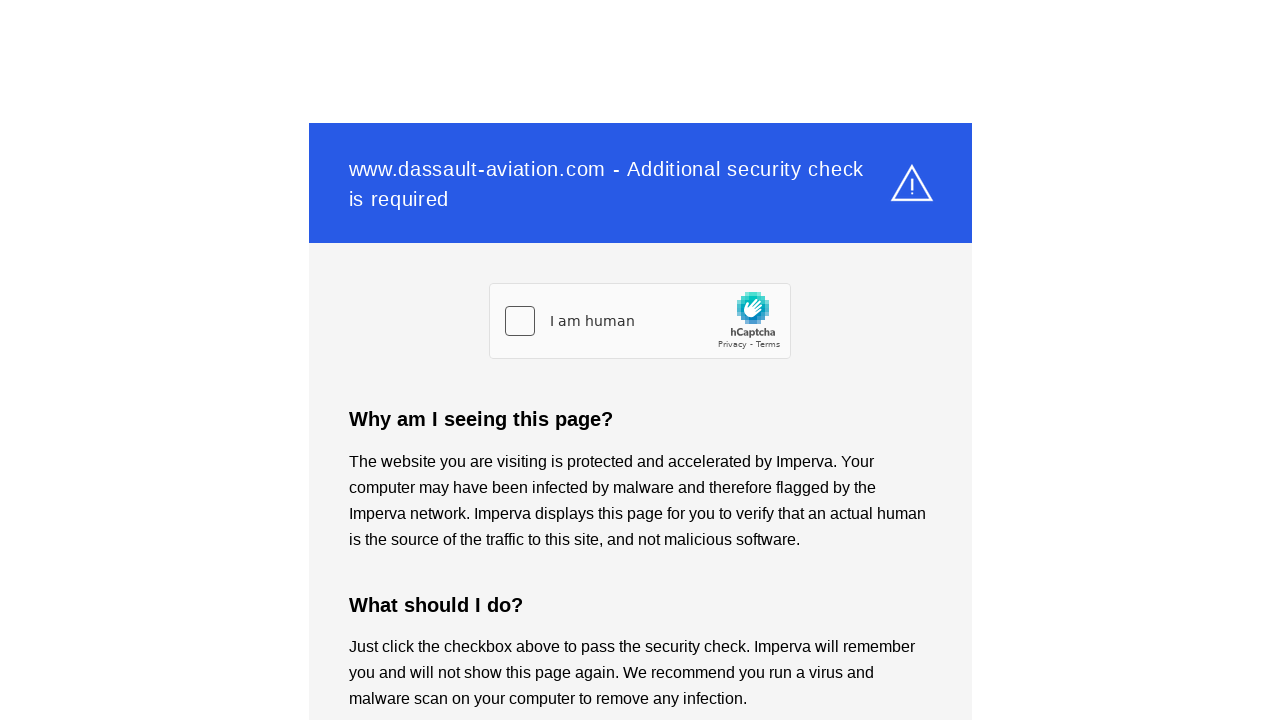

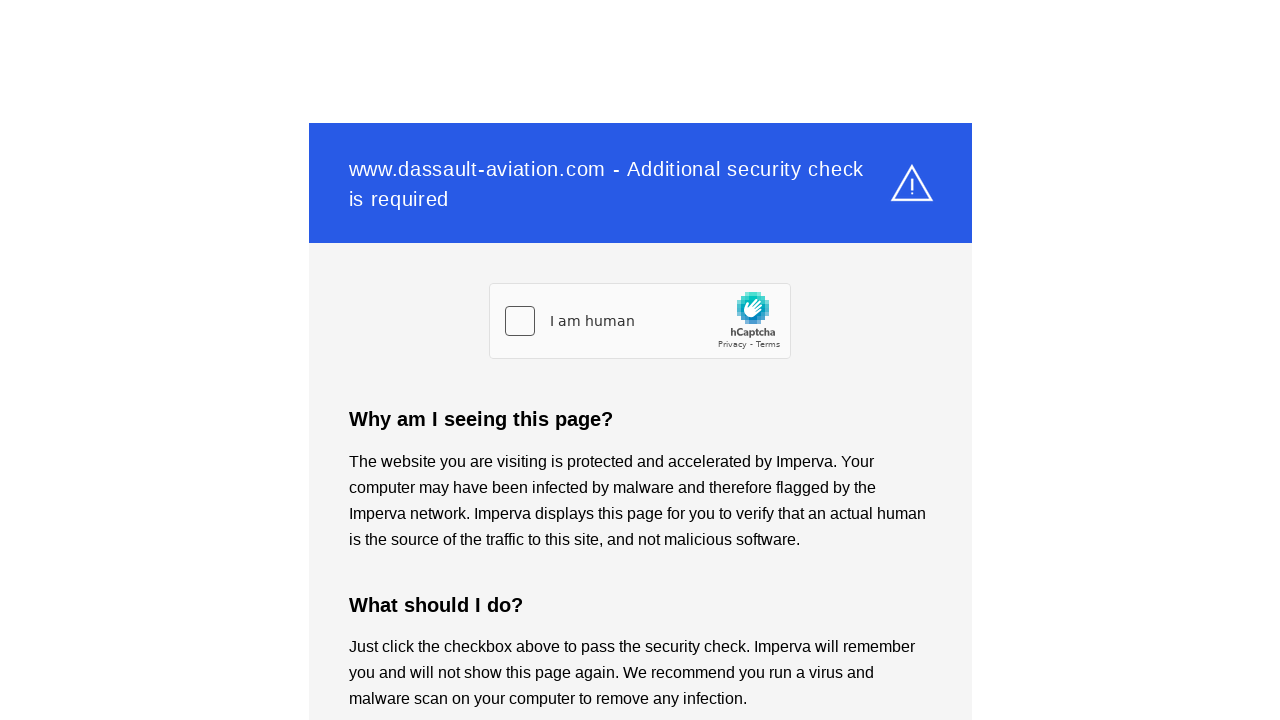